Verifies that the company branding logo is displayed on the page

Starting URL: https://opensource-demo.orangehrmlive.com/web/index.php/auth/login

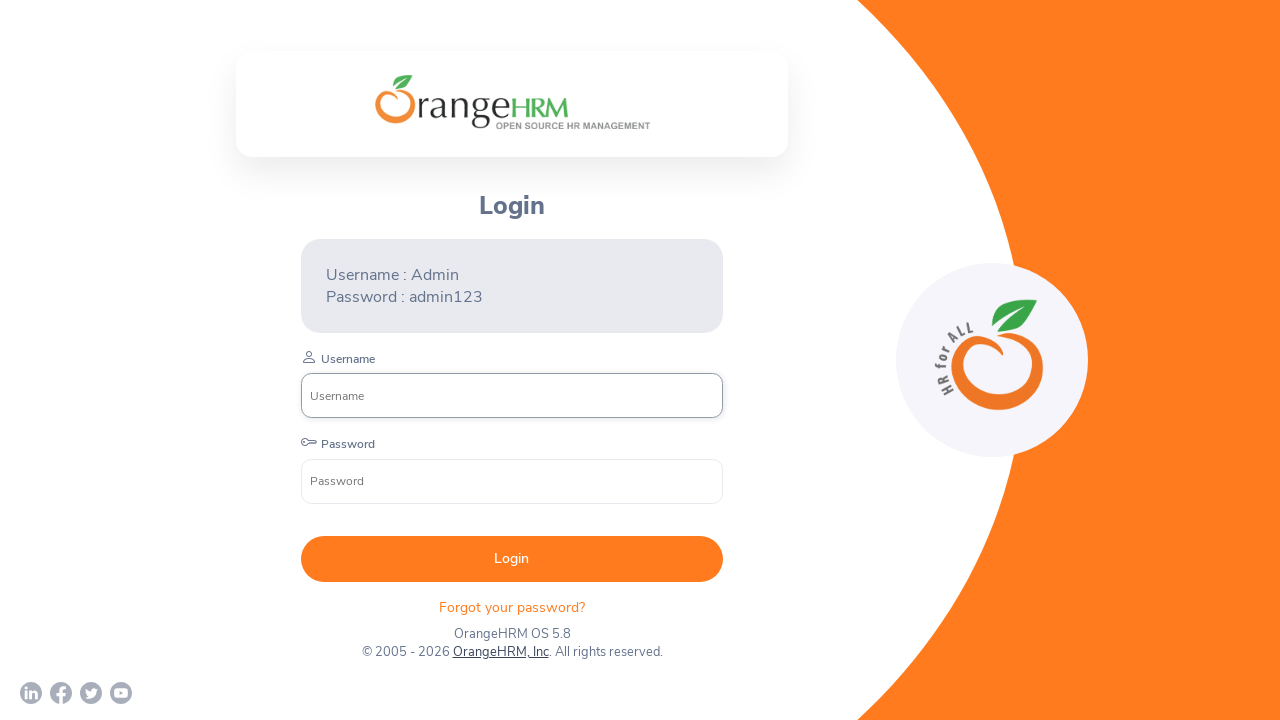

Navigated to Orange HRM login page
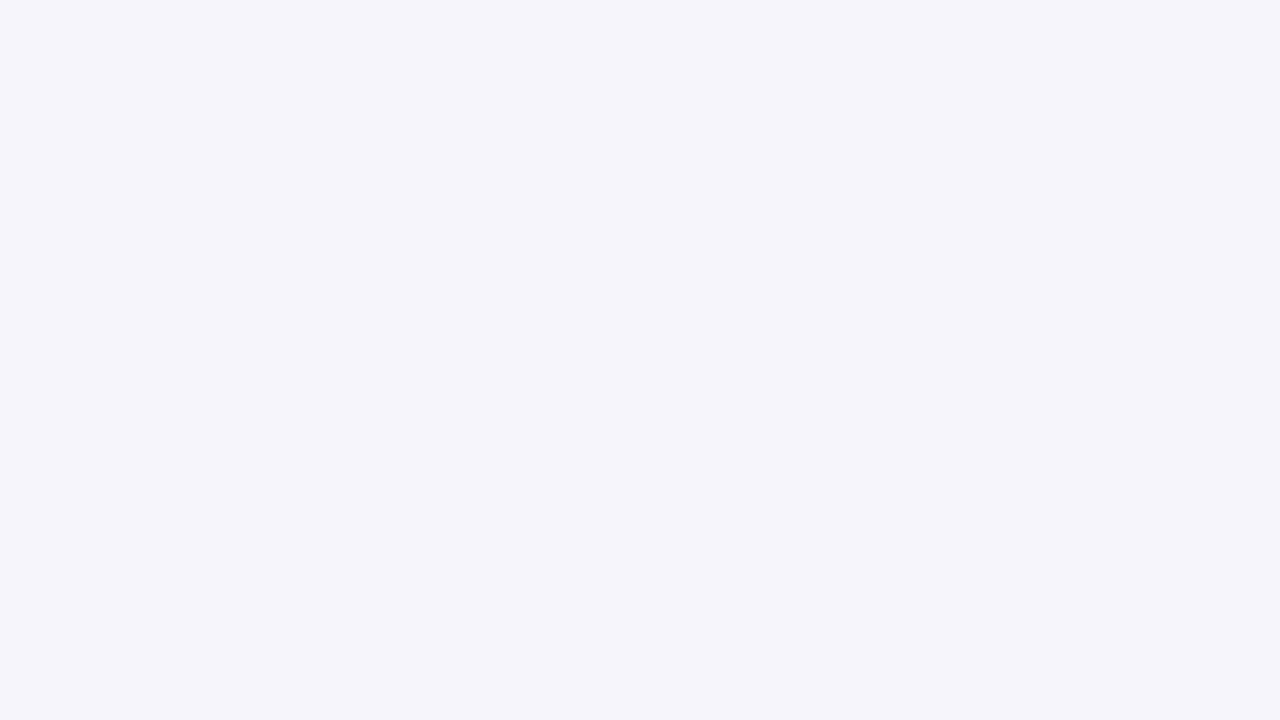

Located company branding logo element
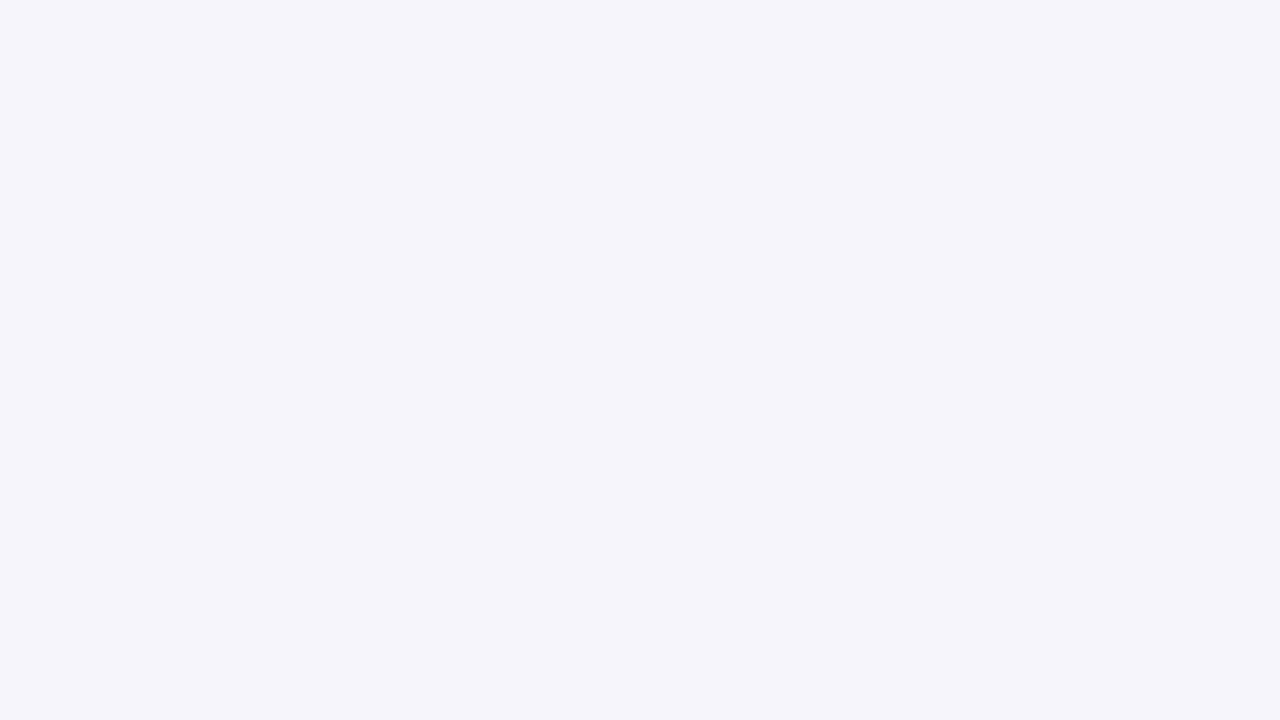

Verified that company branding logo is displayed on the page
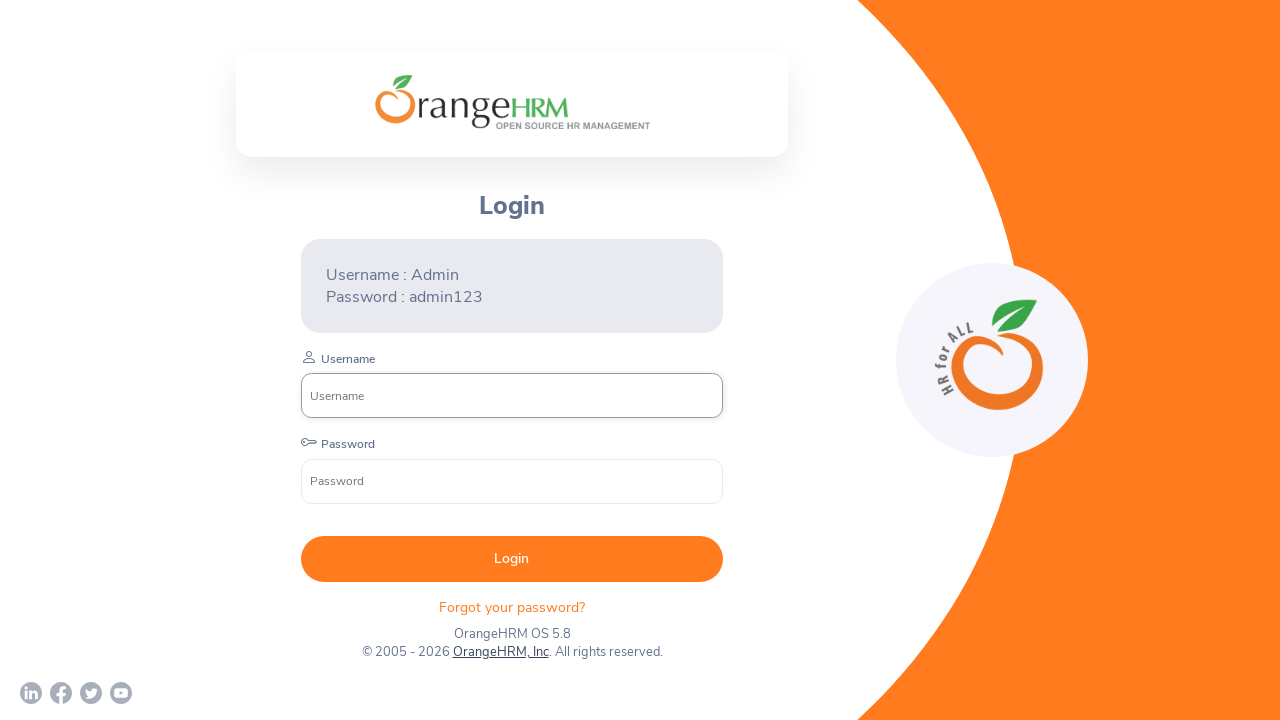

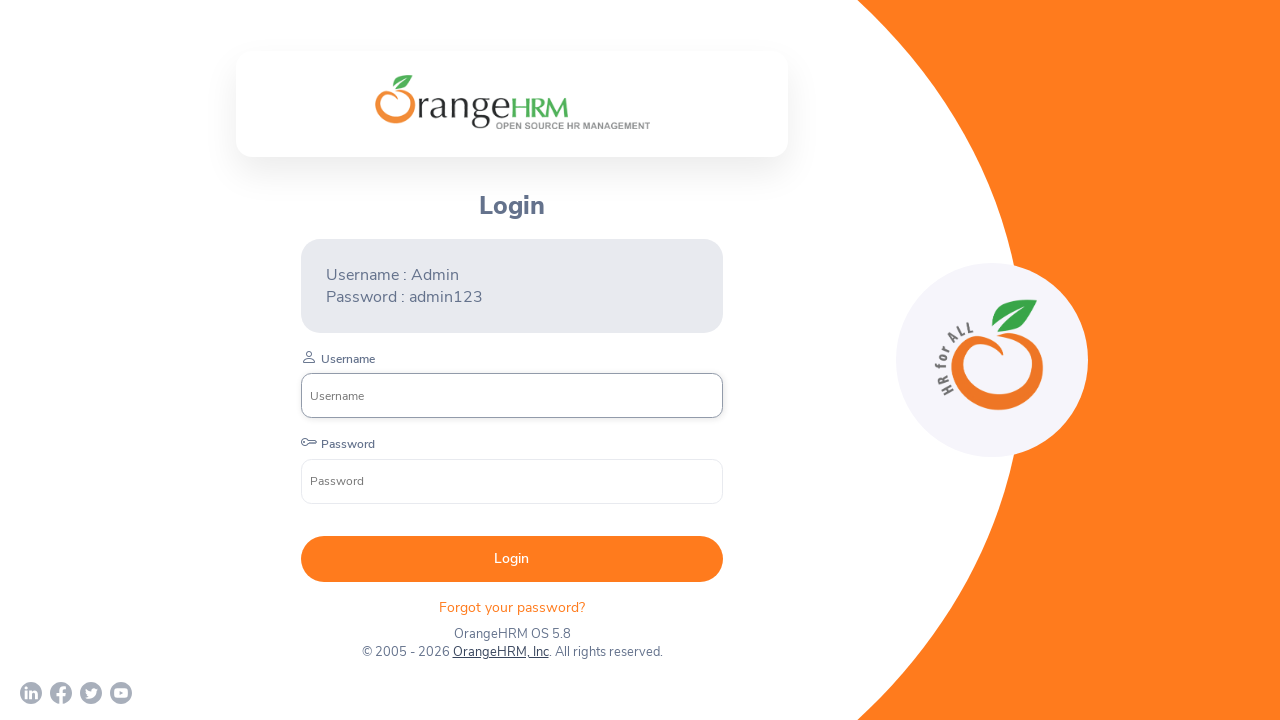